Tests JavaScript alert handling by clicking a button to trigger a JS prompt alert, entering text into the prompt, accepting it, and verifying the result message displays correctly.

Starting URL: http://practice.cydeo.com/javascript_alerts

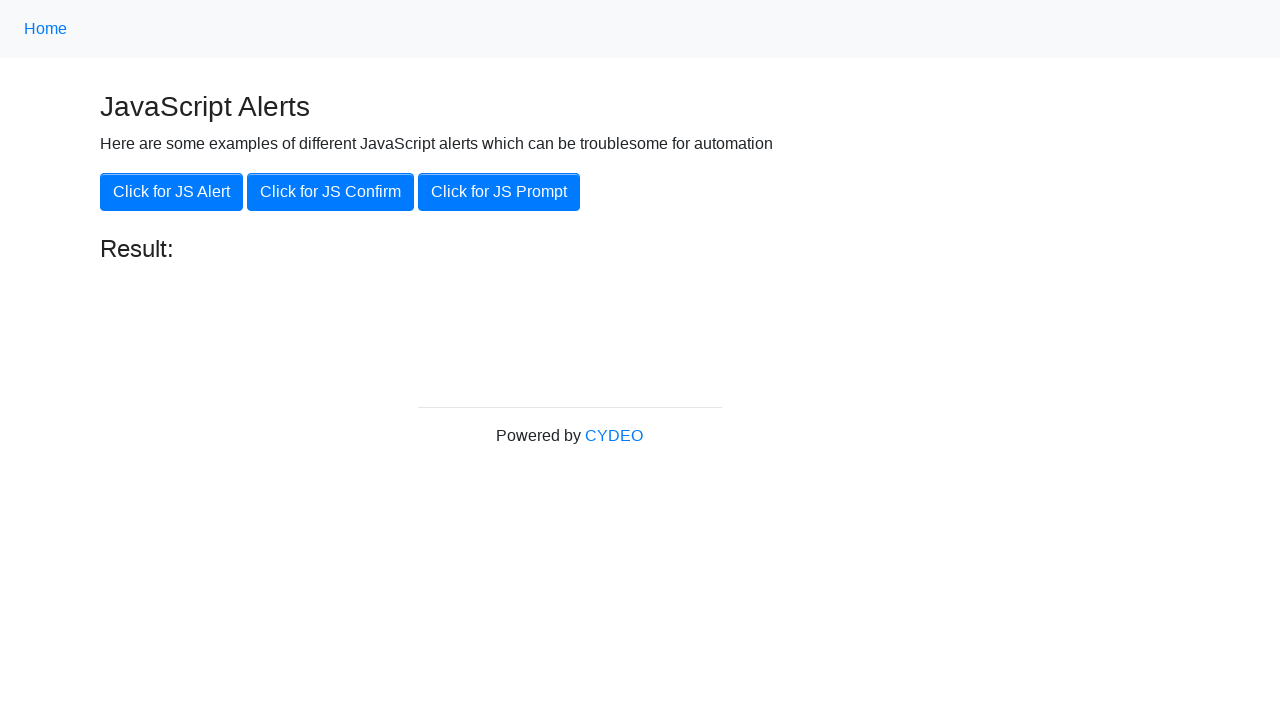

Clicked 'Click for JS Prompt' button to trigger prompt alert at (499, 192) on button:has-text('Click for JS Prompt')
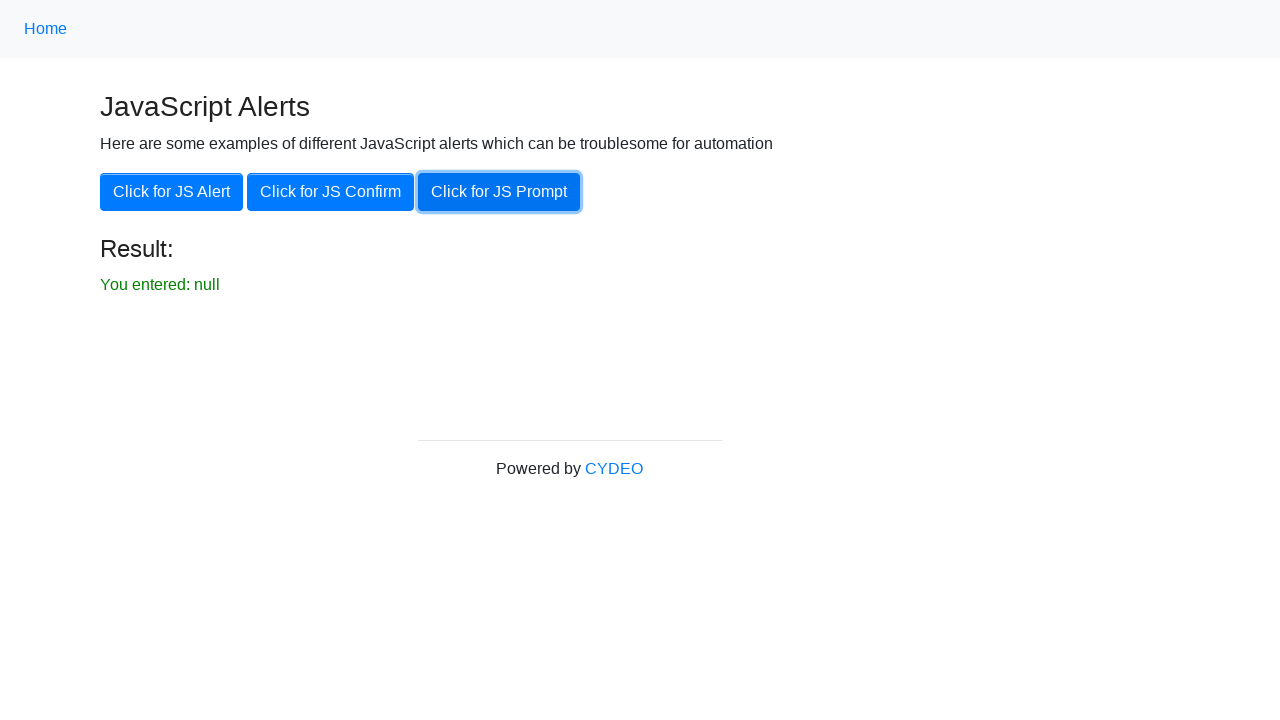

Registered dialog handler to accept prompt with text 'hello'
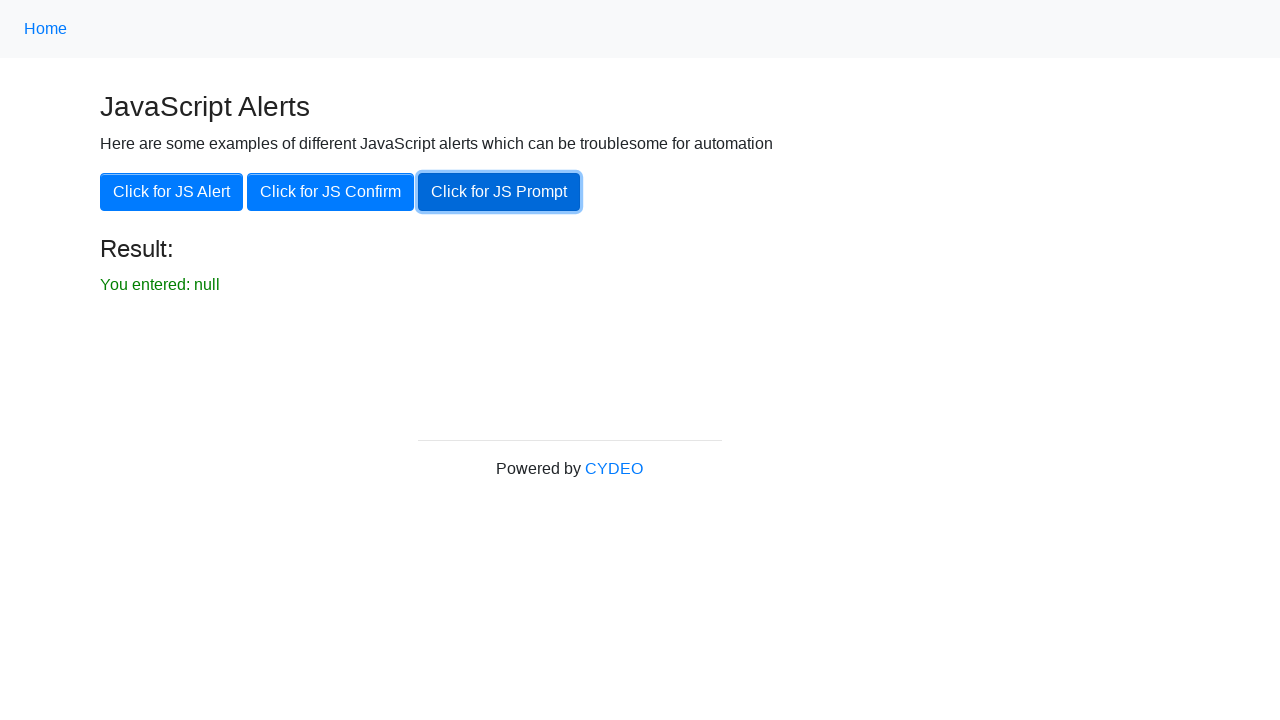

Clicked 'Click for JS Prompt' button again to trigger prompt with handler attached at (499, 192) on button:has-text('Click for JS Prompt')
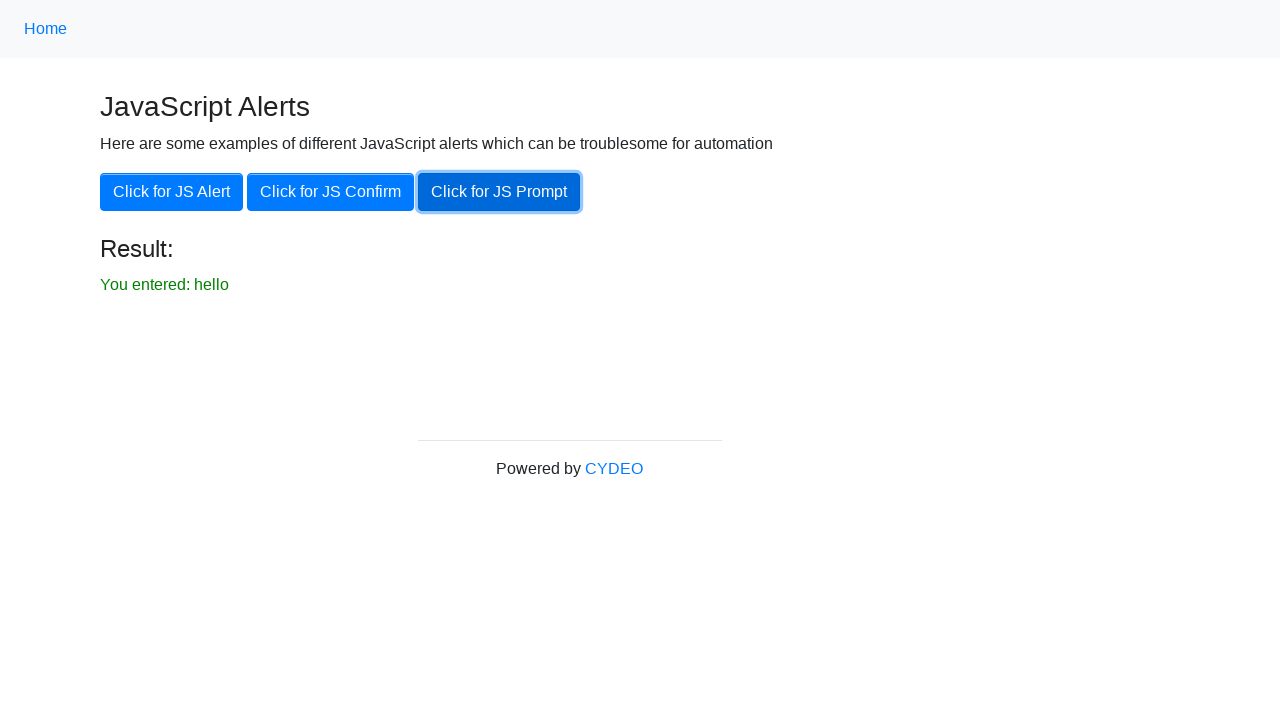

Waited for result message to appear
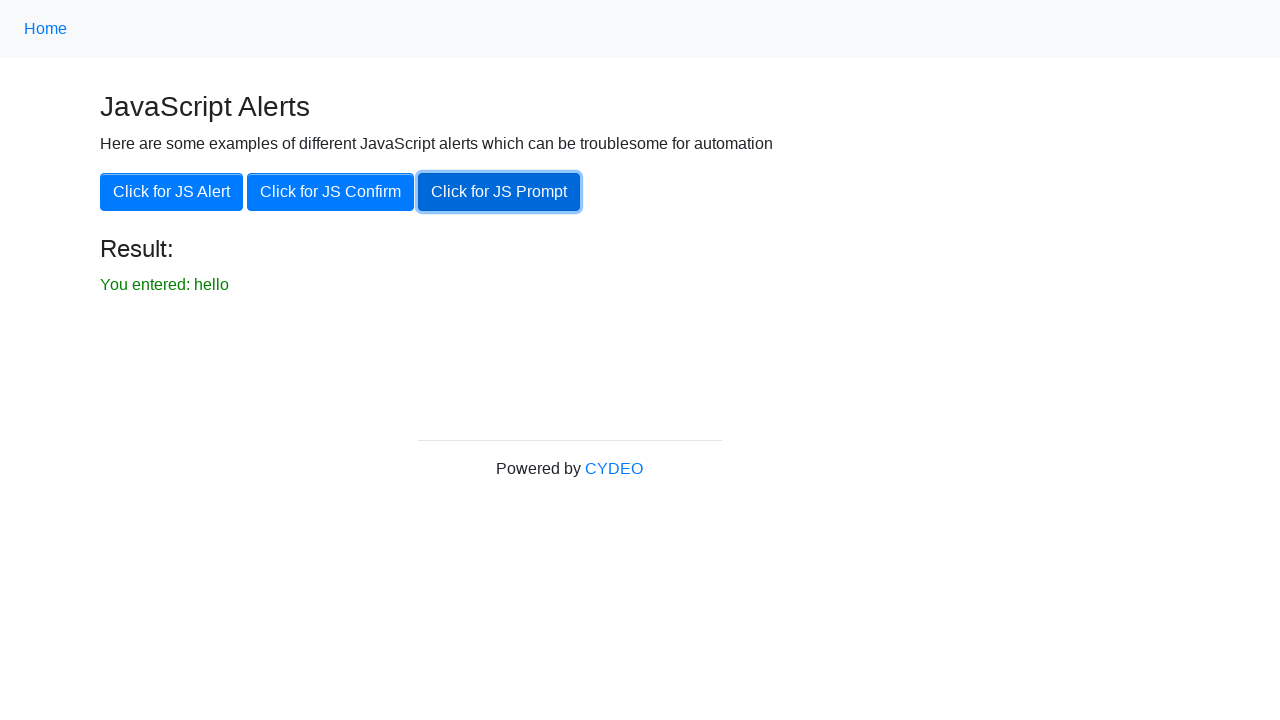

Retrieved result text: 'You entered: hello'
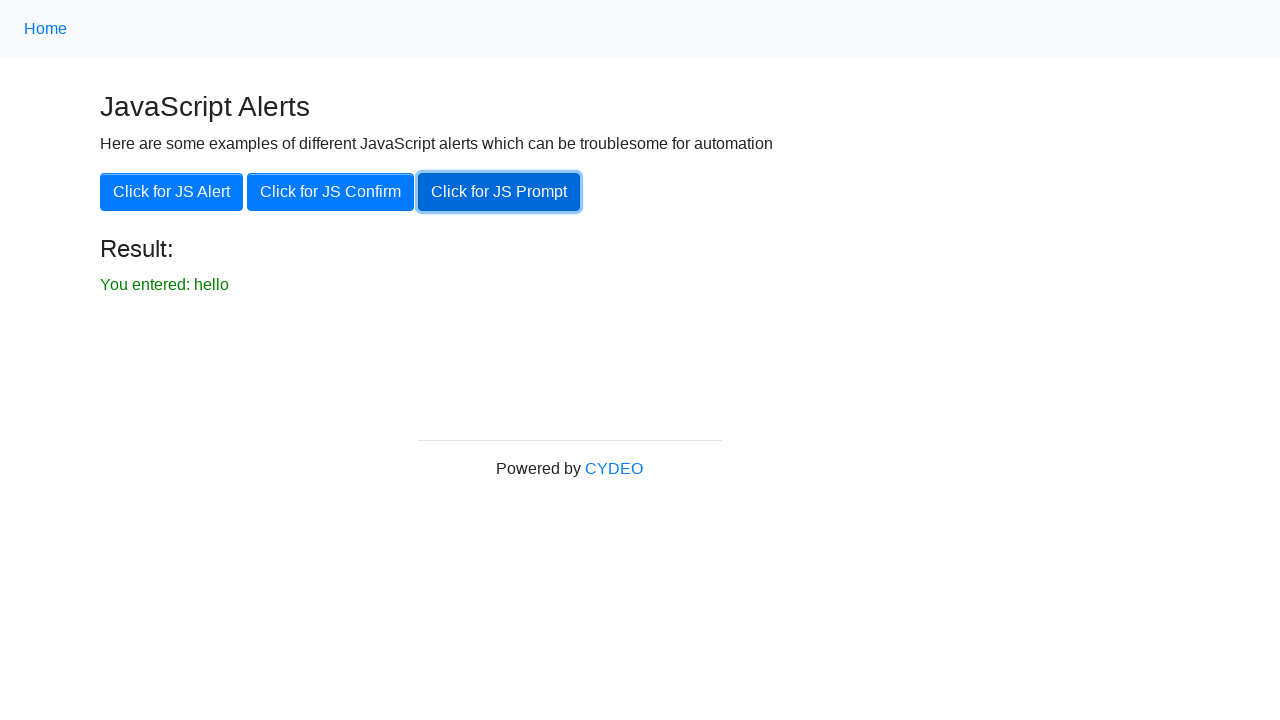

Verified result message displays 'You entered: hello' correctly
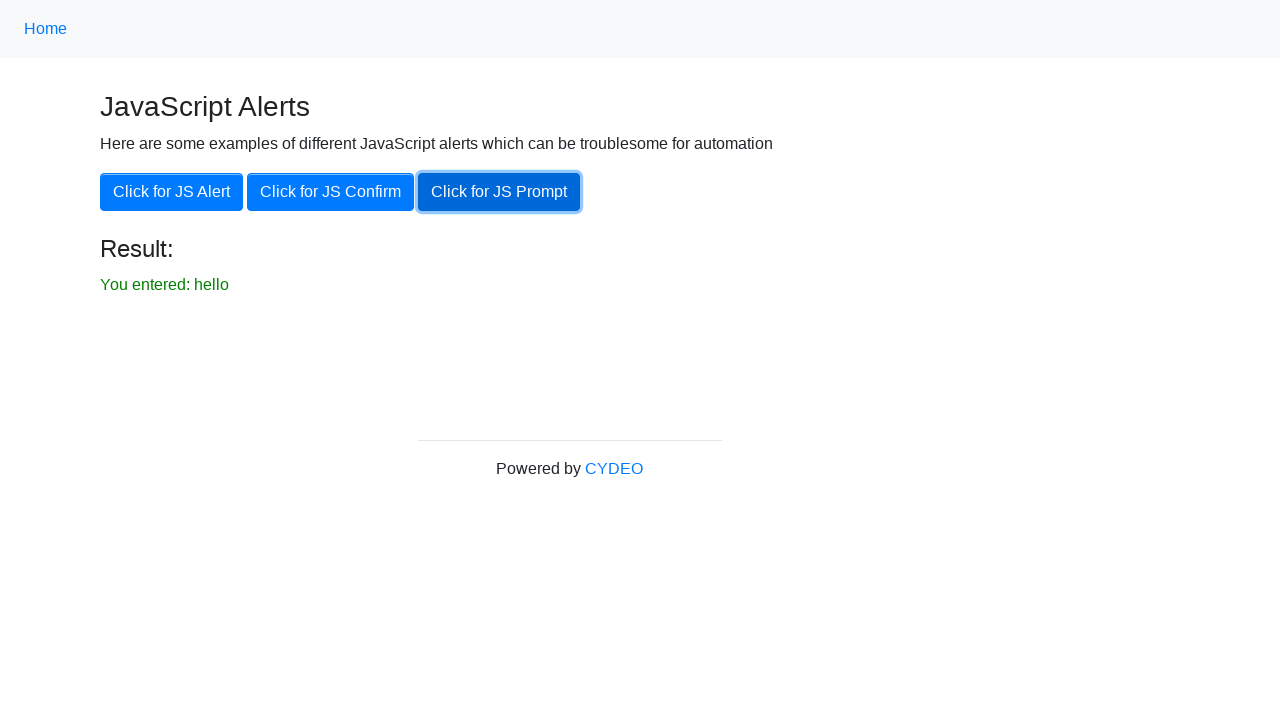

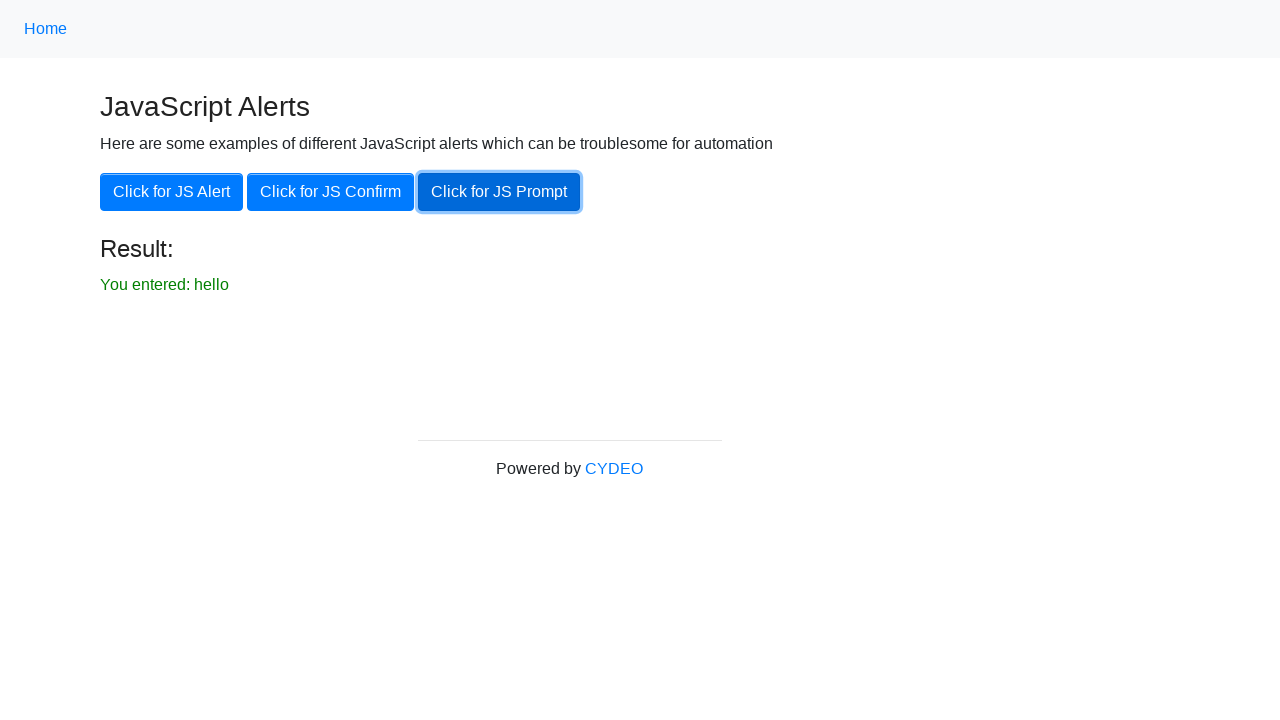